Navigates to the Articles page and verifies that each article preview contains a non-empty title

Starting URL: https://wearecommunity.io/articles

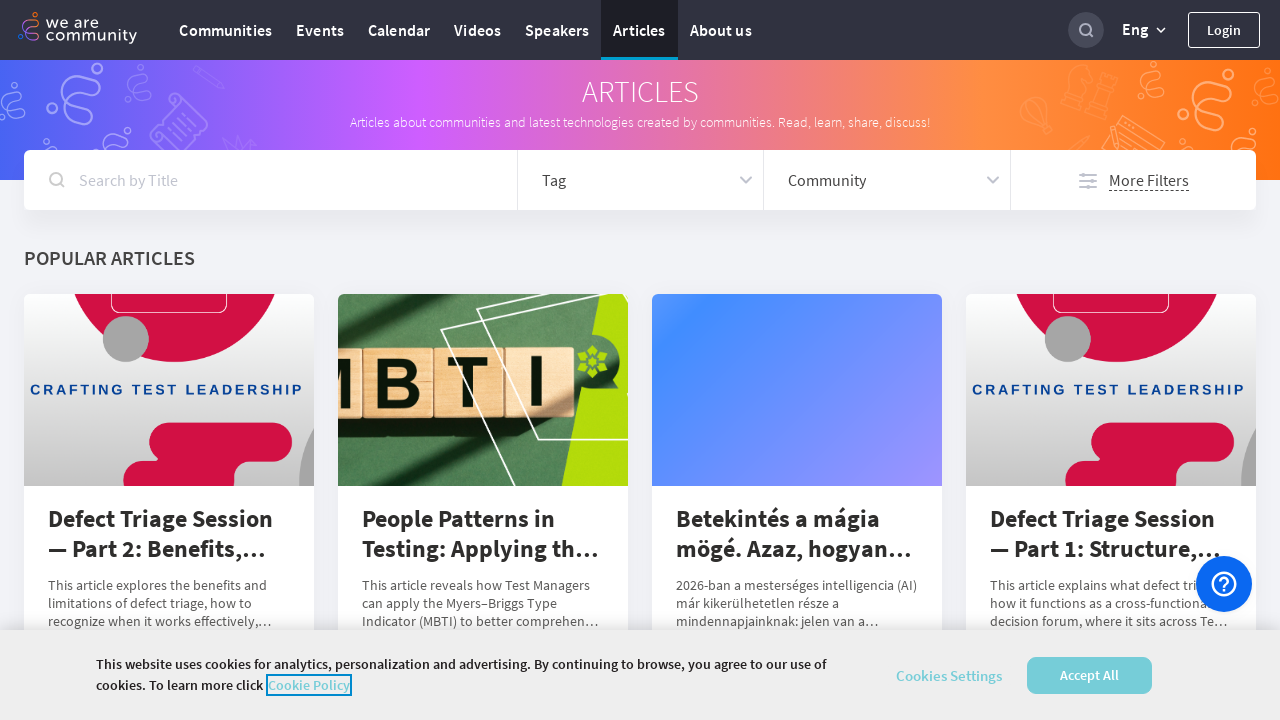

Navigated to the Articles page
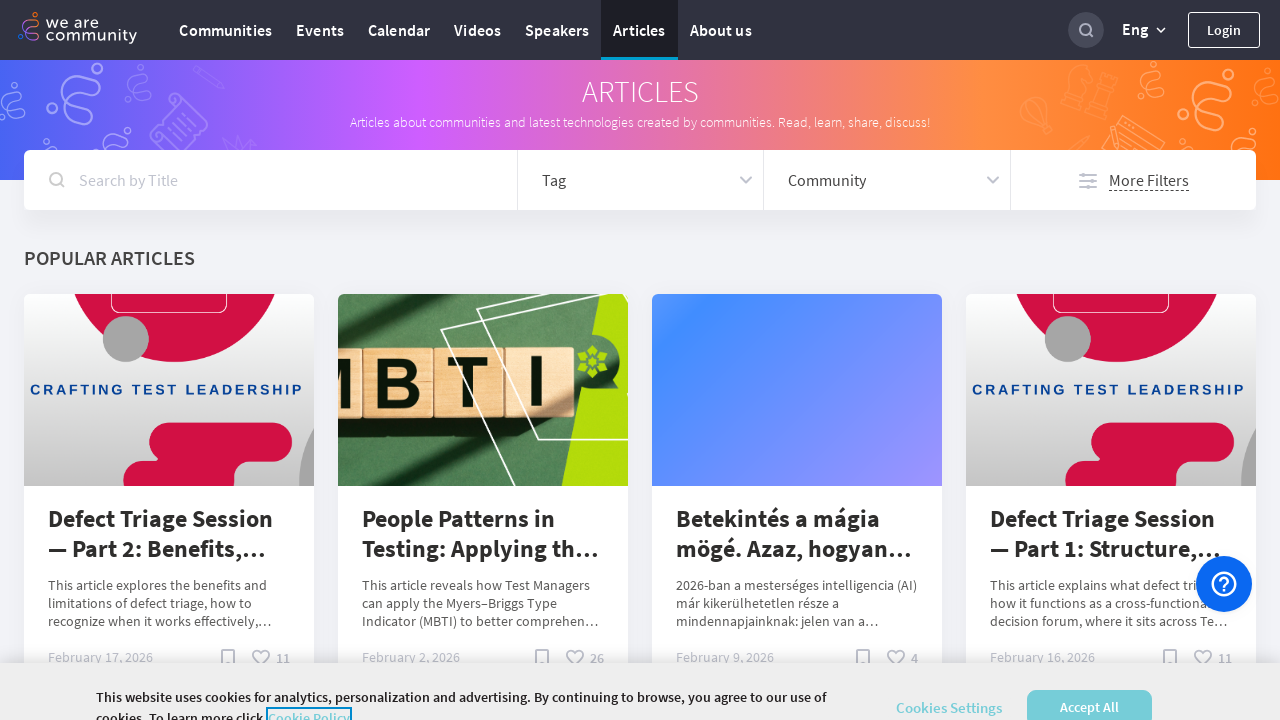

Article titles loaded on the page
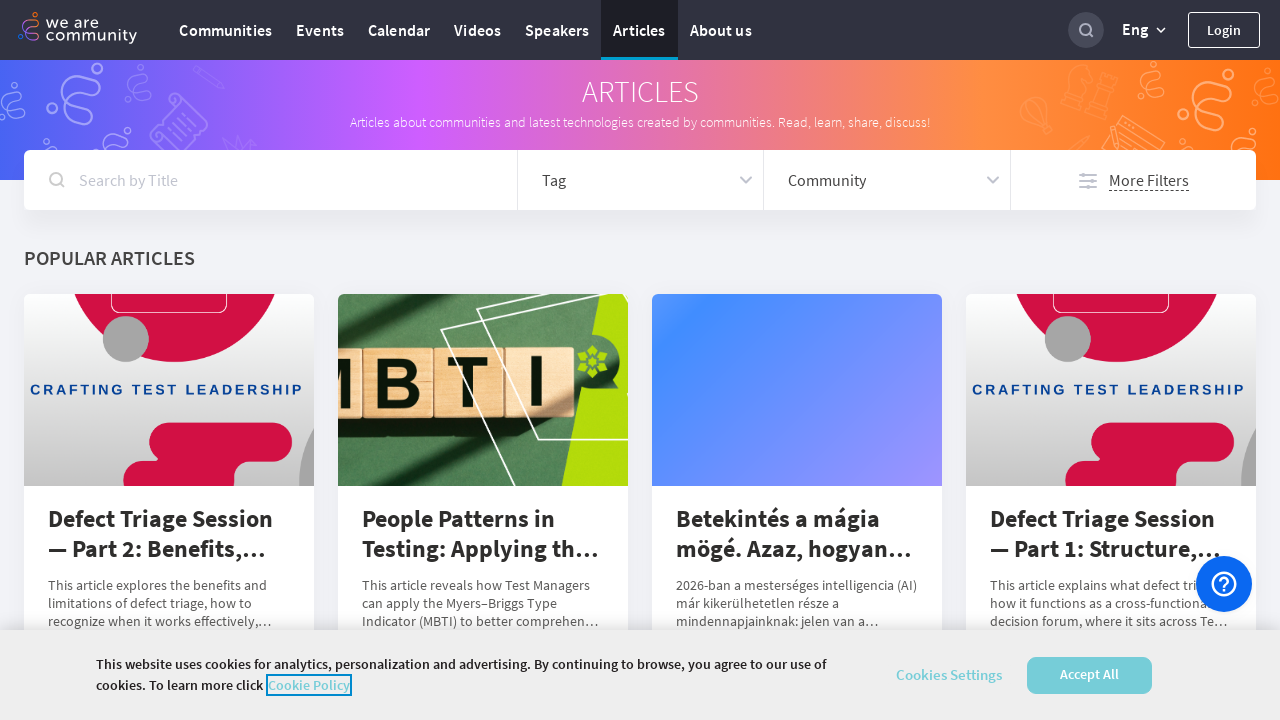

Retrieved all article title elements
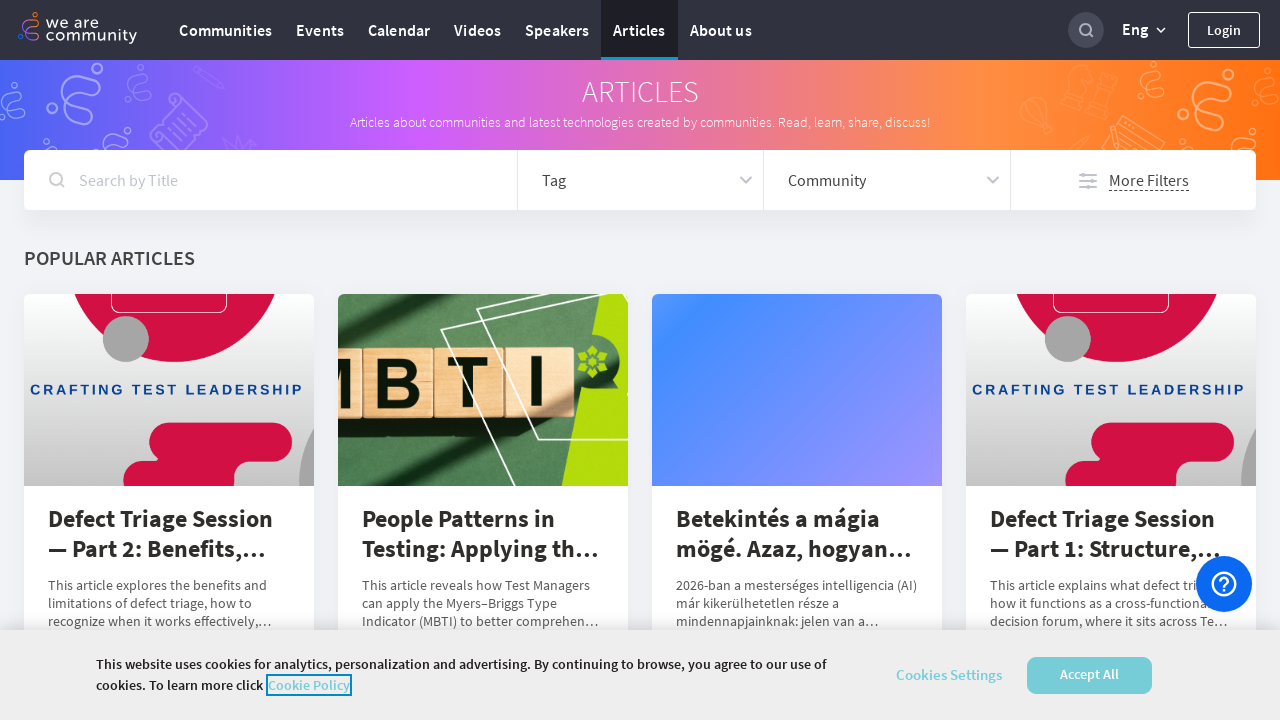

Verified that 11 article titles were found
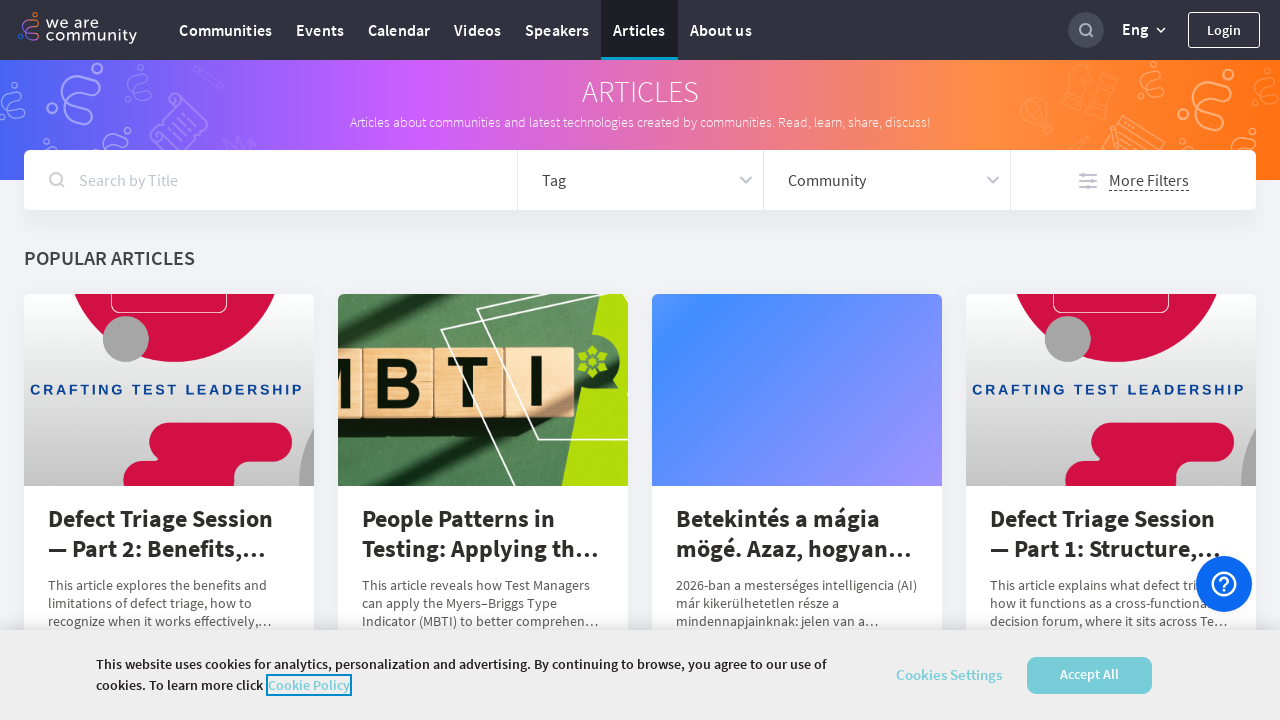

Verified article title is not empty: 'Defect Triage Session — Part 2: Benefits, Pitfalls, and Maturity'
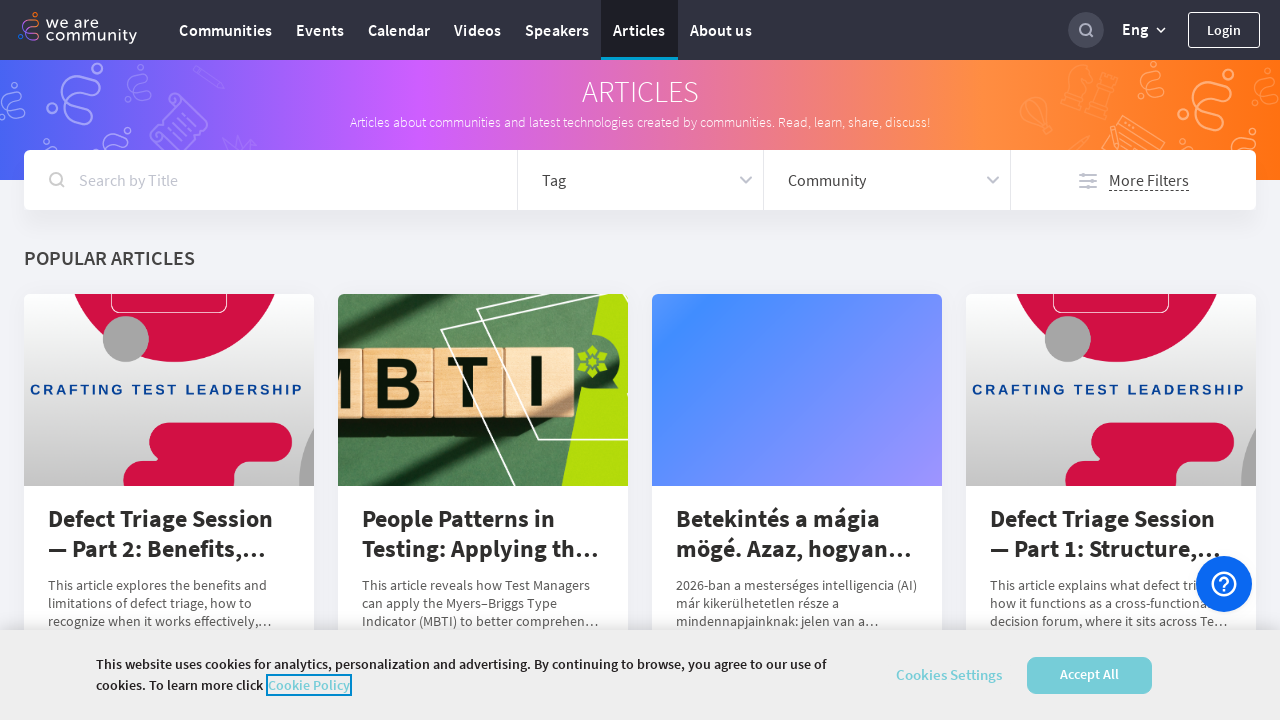

Verified article title is not empty: 'People Patterns in Testing: Applying the Myers–Briggs Indicator for Test Managers'
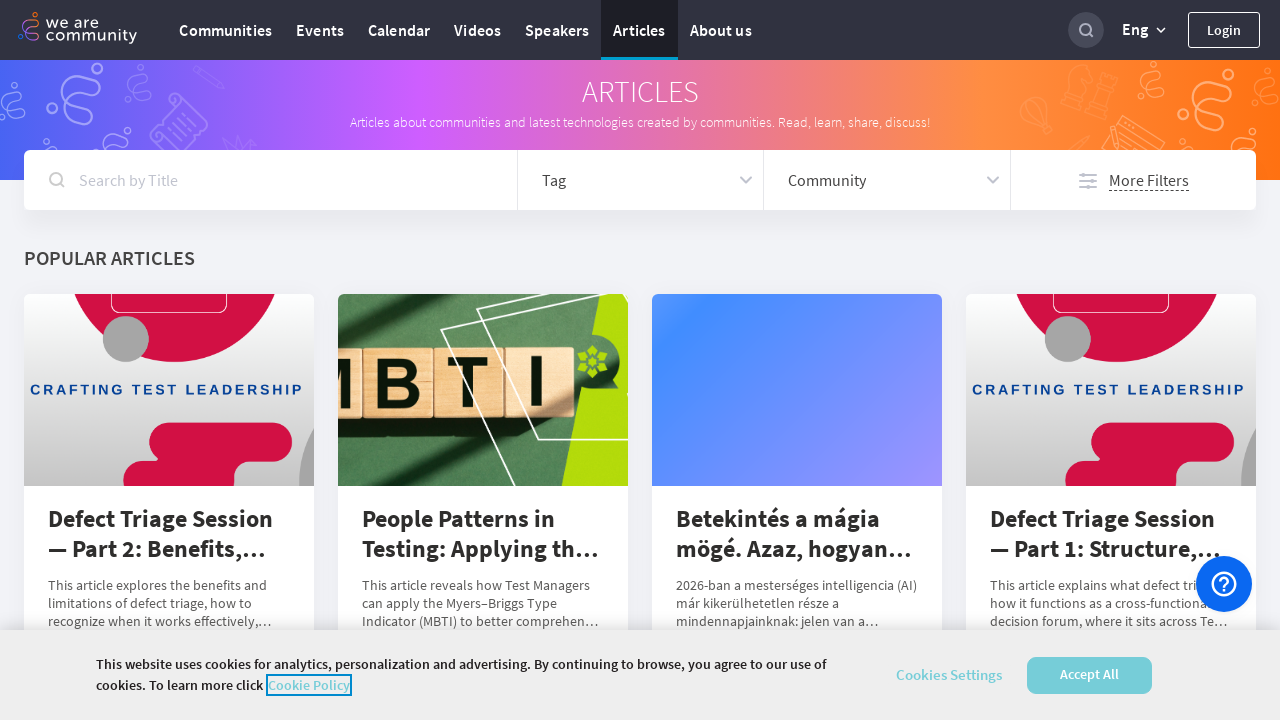

Verified article title is not empty: 'Betekintés a mágia mögé. Azaz, hogyan működik az AI, és szülőként hogyan segíthetem a gyermekem ebben az új világban?'
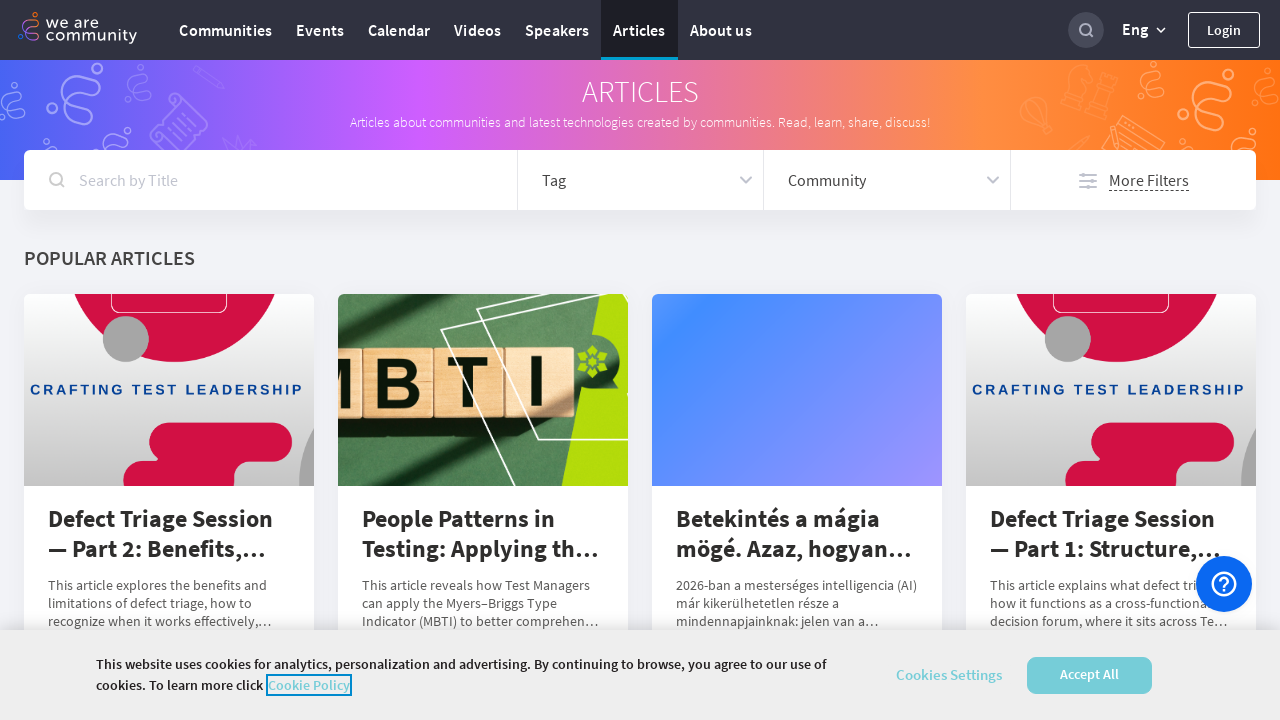

Verified article title is not empty: 'Defect Triage Session — Part 1: Structure, Scope, and Governance'
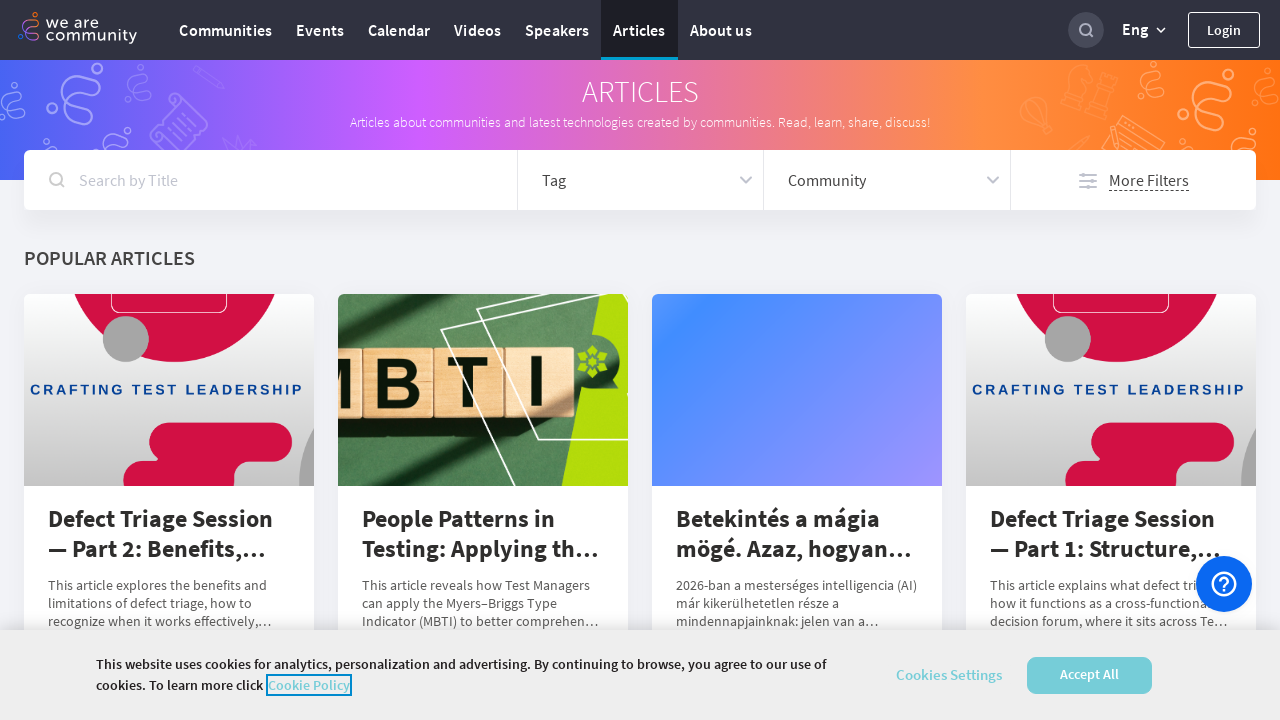

Verified article title is not empty: 'Agentic coding'
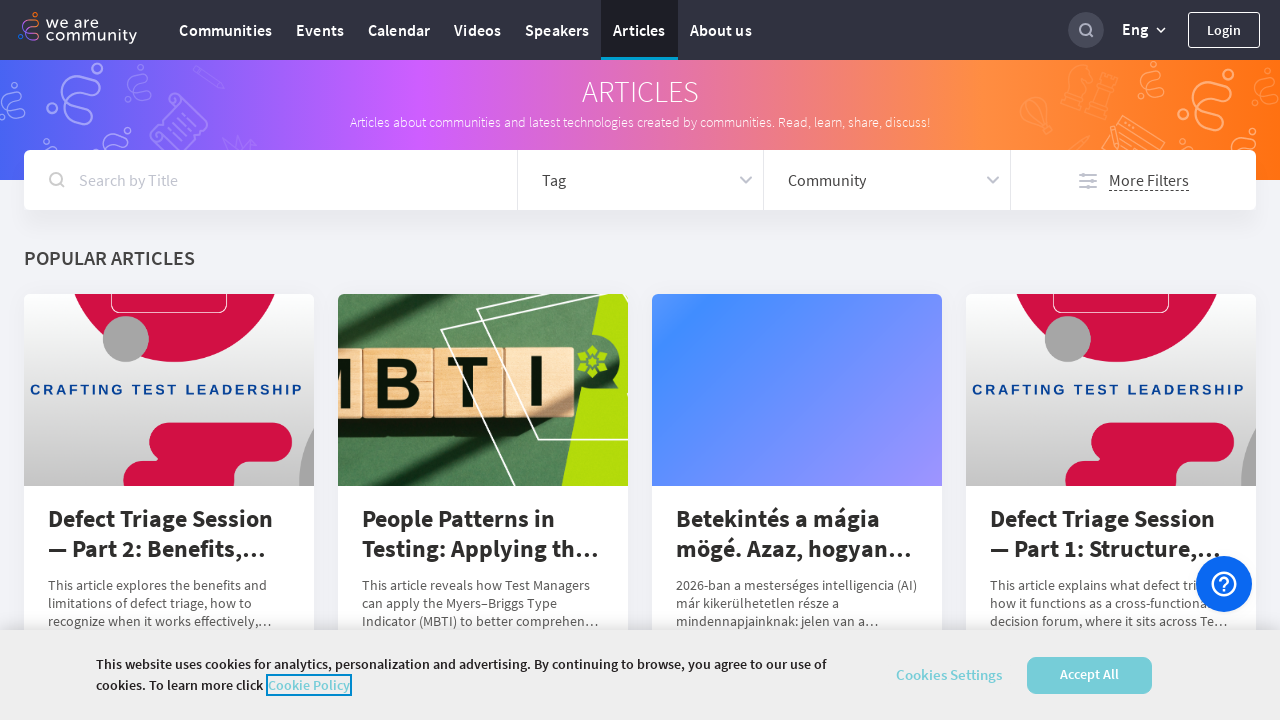

Verified article title is not empty: 'News Observation | 21 – 27 February'
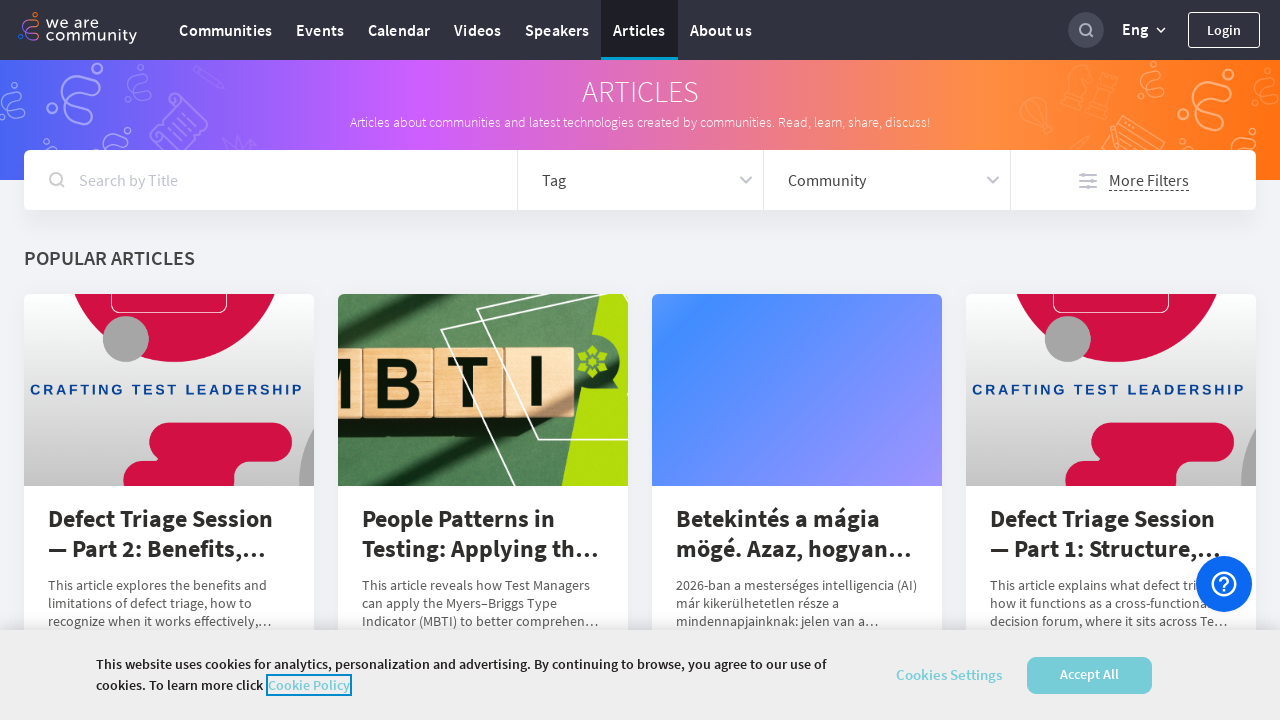

Verified article title is not empty: 'API & Integration Digest for February 2026'
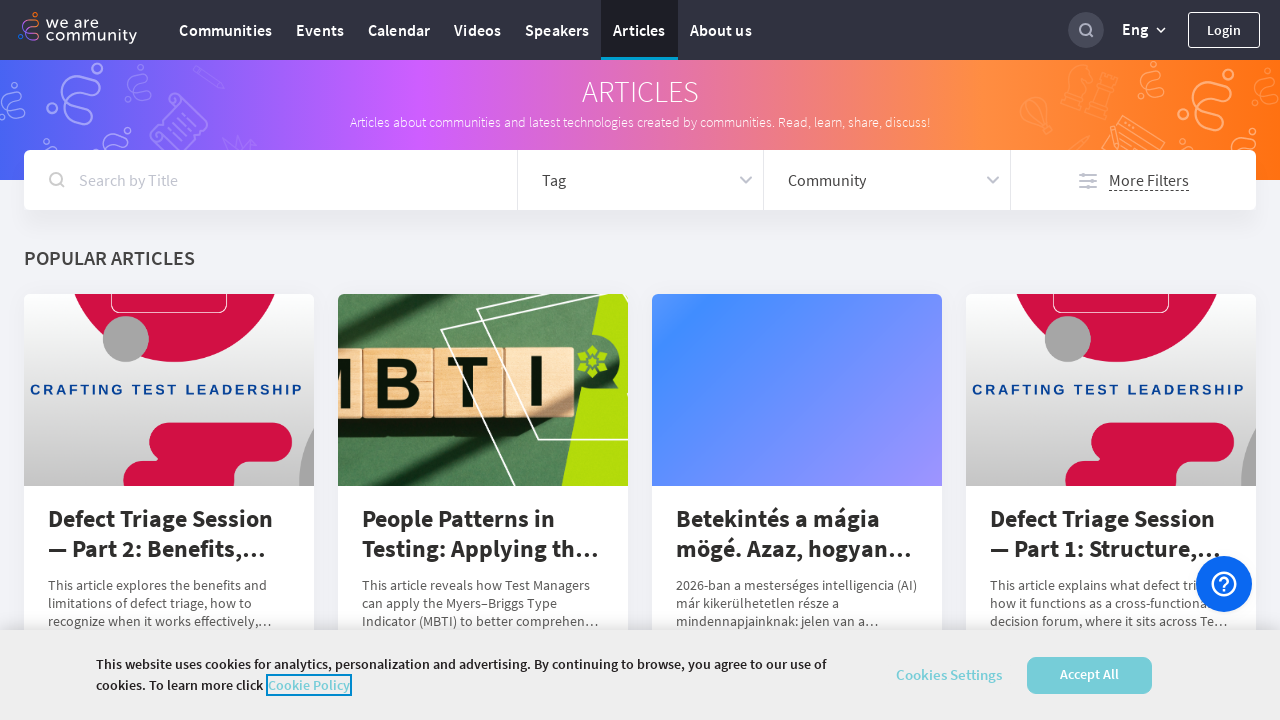

Verified article title is not empty: 'What's Making Your Learning Feel Heavy? (Hint: It's a Monster.)'
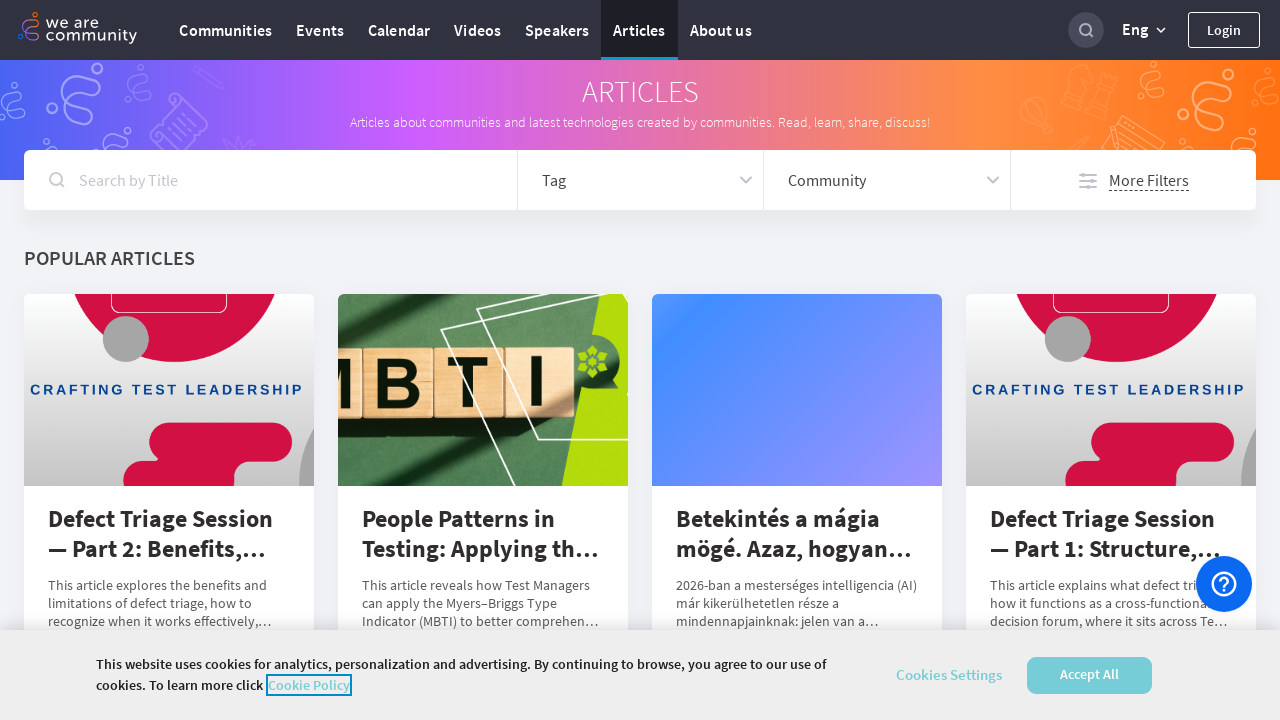

Verified article title is not empty: 'People Patterns in Testing: Understanding Codependency in QA Governance'
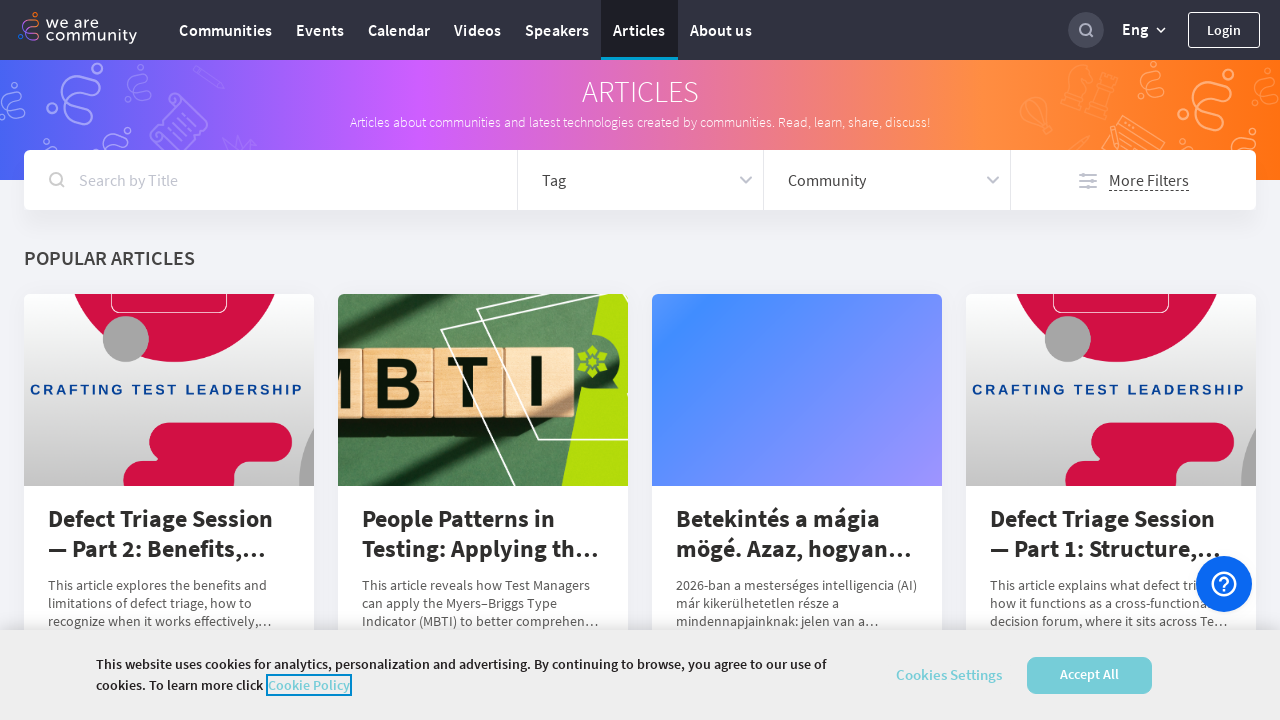

Verified article title is not empty: 'AI в музиці: коли голос стає продуктом'
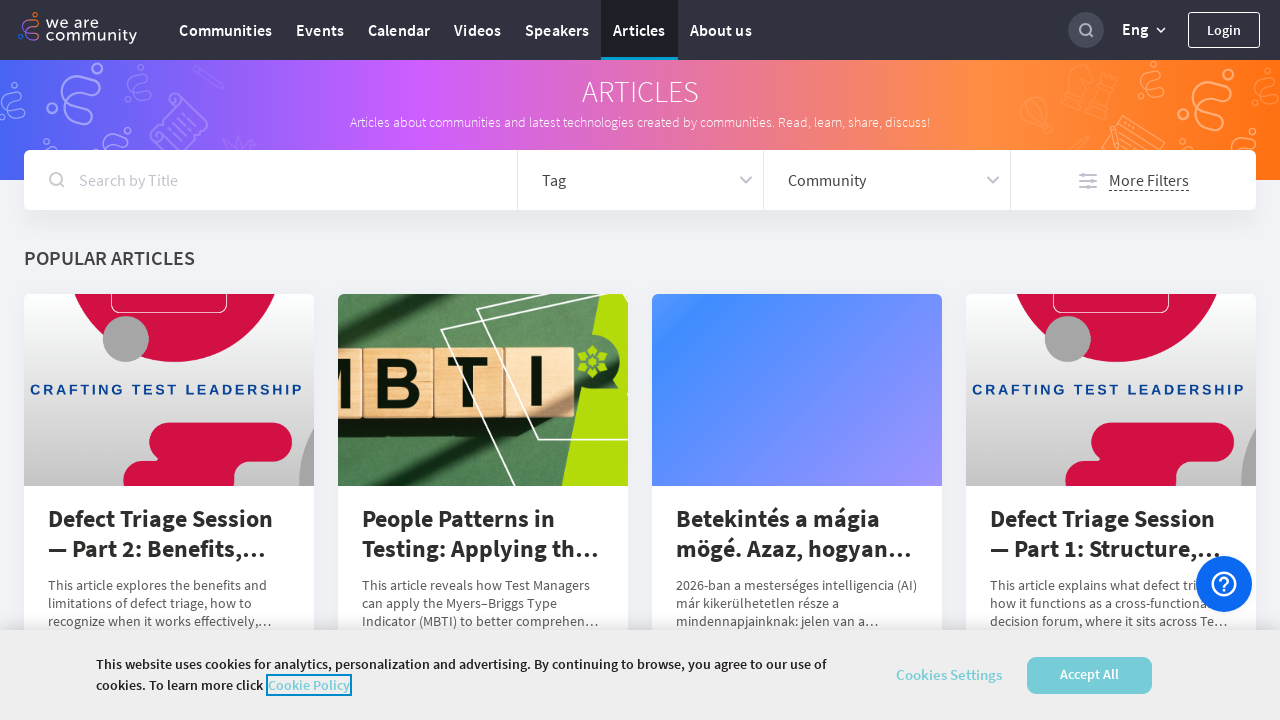

Verified article title is not empty: 'Operational Intelligence - Tech Pulse #21 (February 2026)'
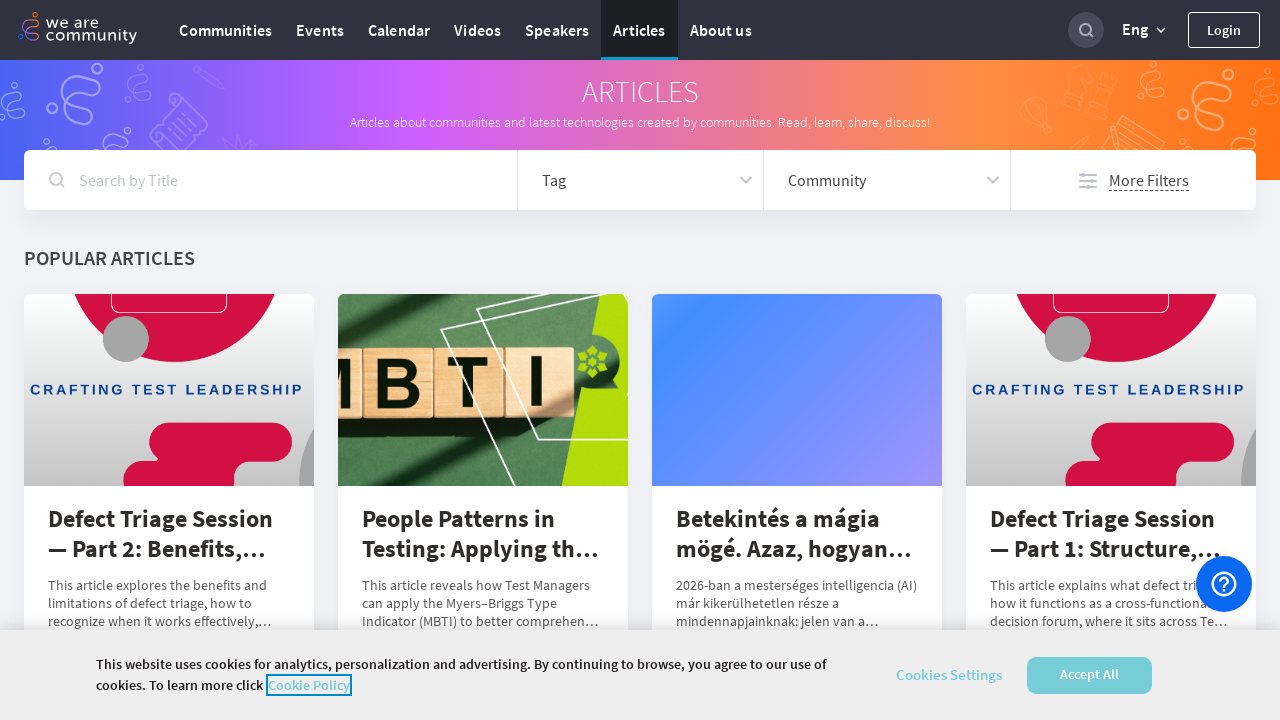

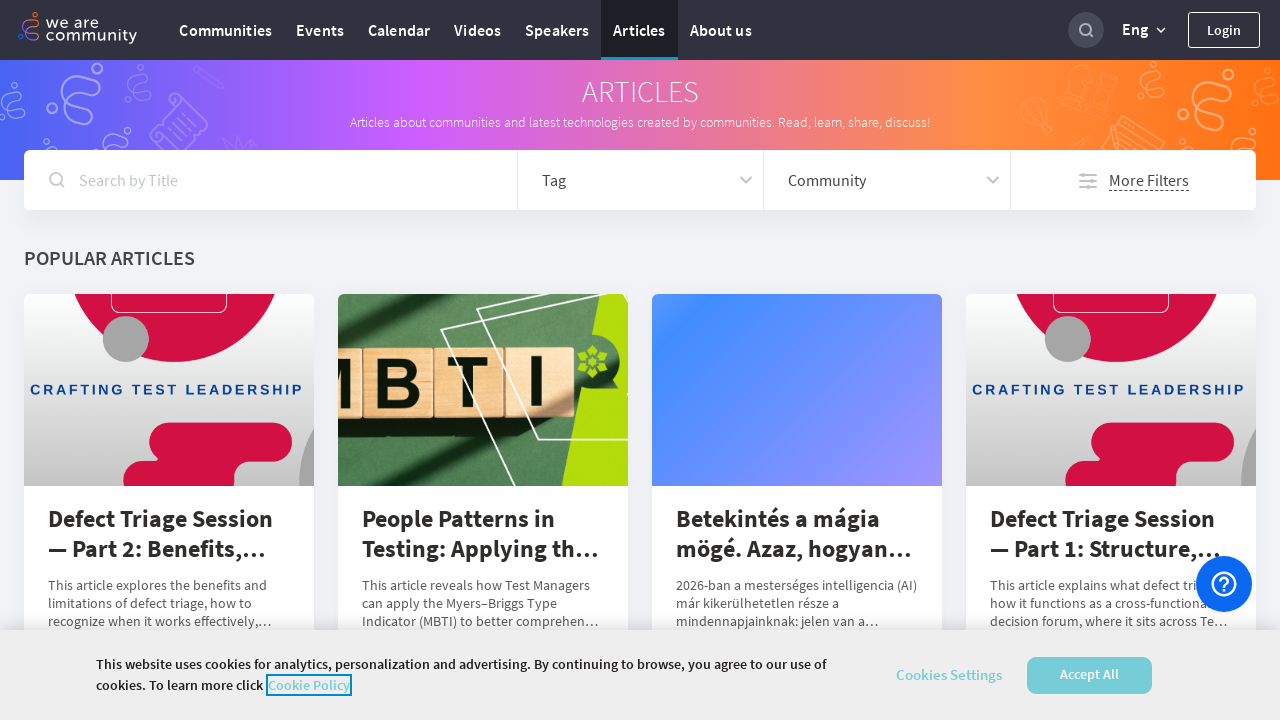